Tests the forgot login info functionality by navigating to the customer lookup page, filling in personal information, and verifying the error message when customer is not found

Starting URL: https://parabank.parasoft.com/parabank/index.htm

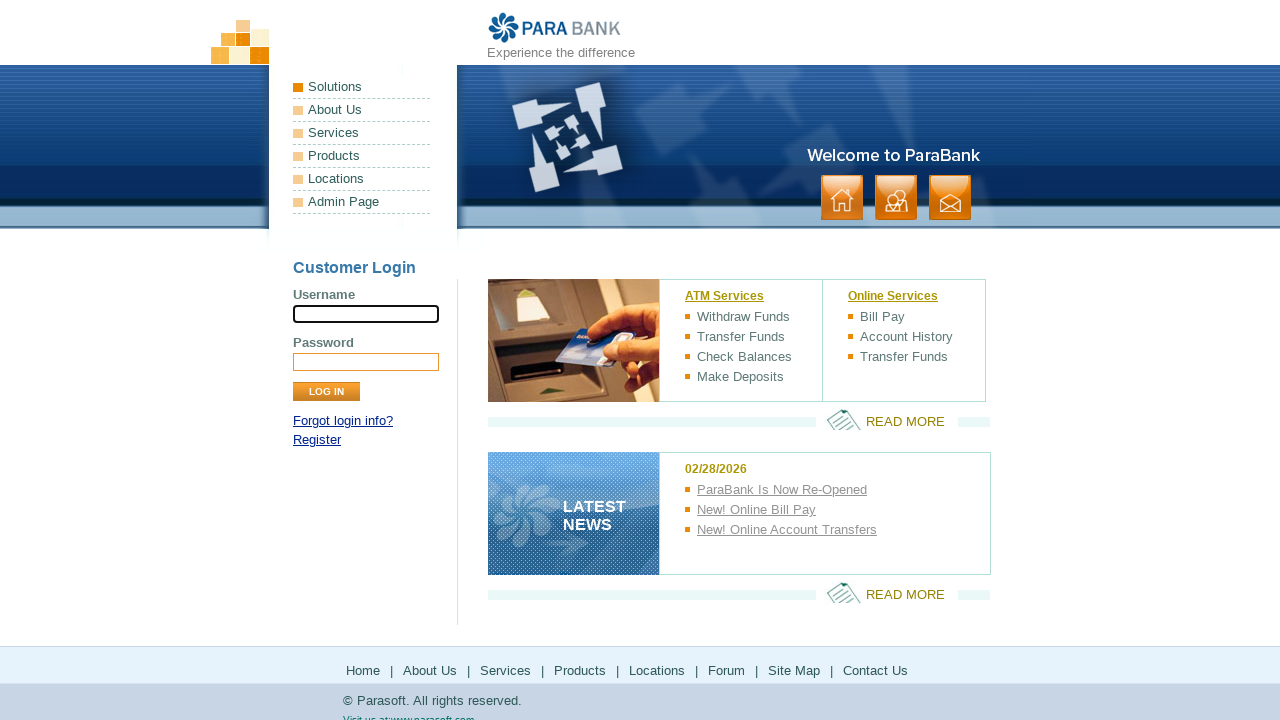

Clicked on 'Forgot login info?' link at (343, 421) on a:has-text('Forgot login info?')
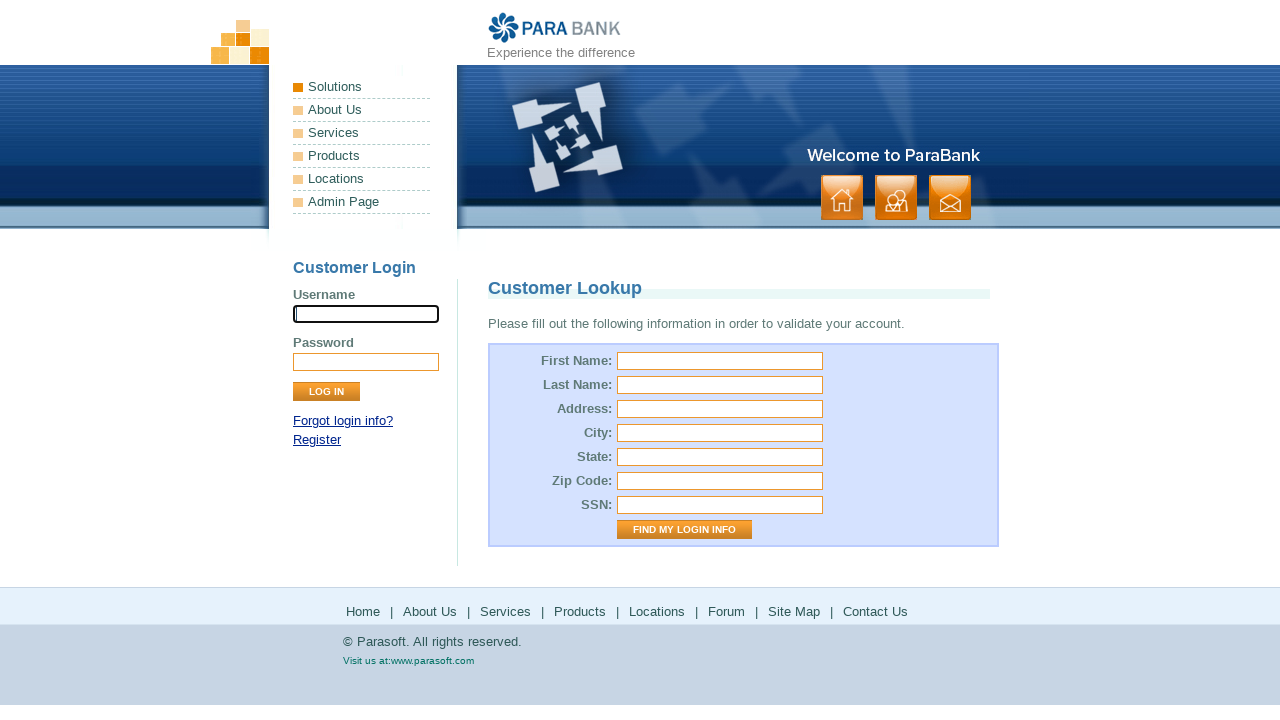

Customer lookup page loaded
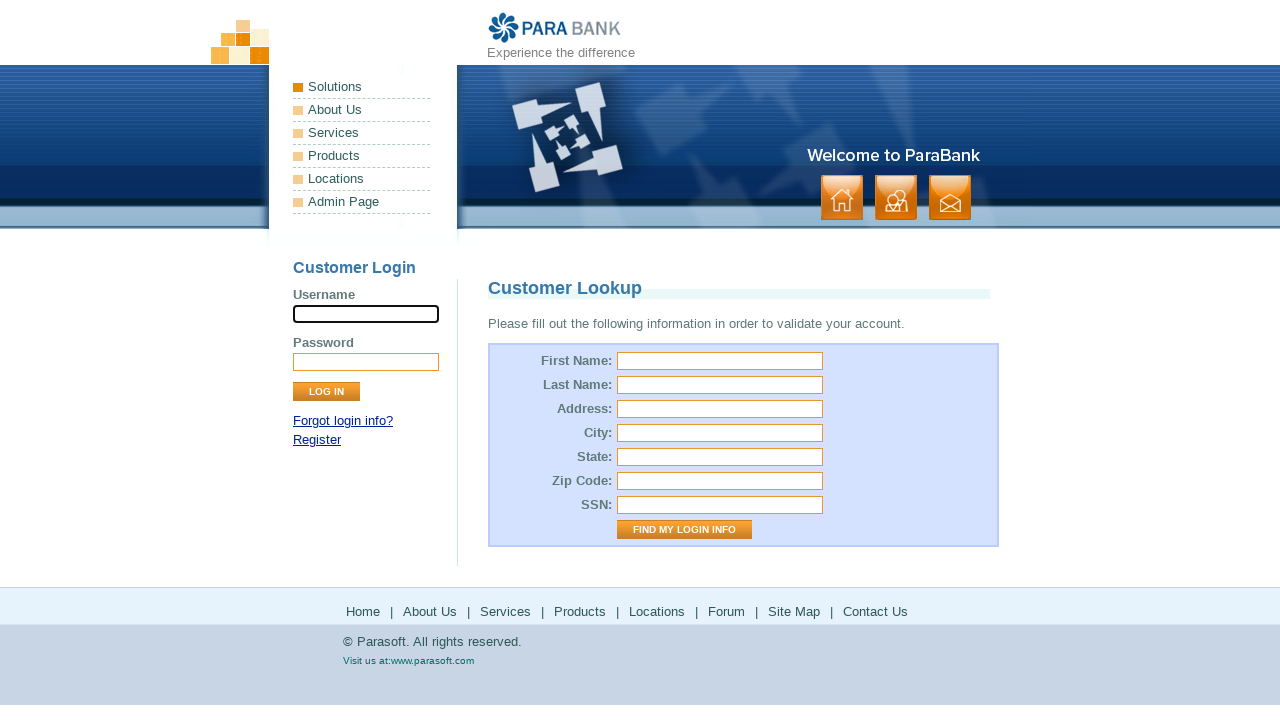

Filled first name field with 'user' on #firstName
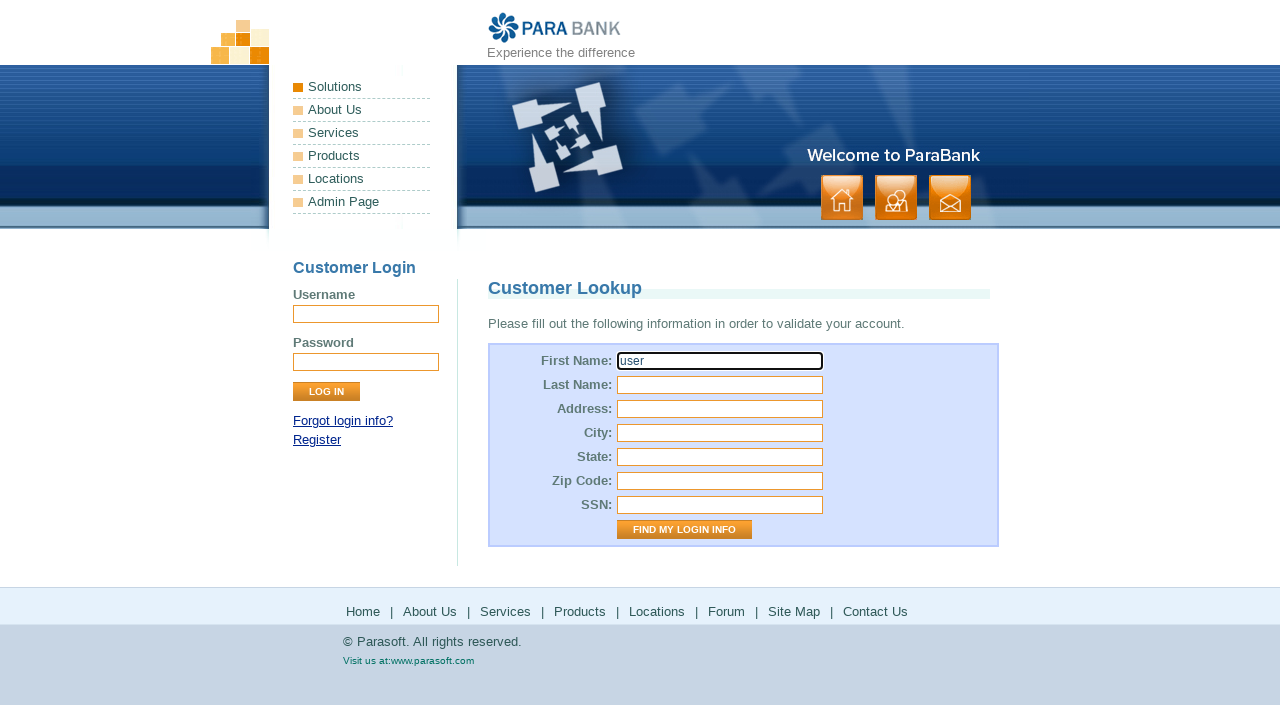

Filled last name field with 'User_user' on #lastName
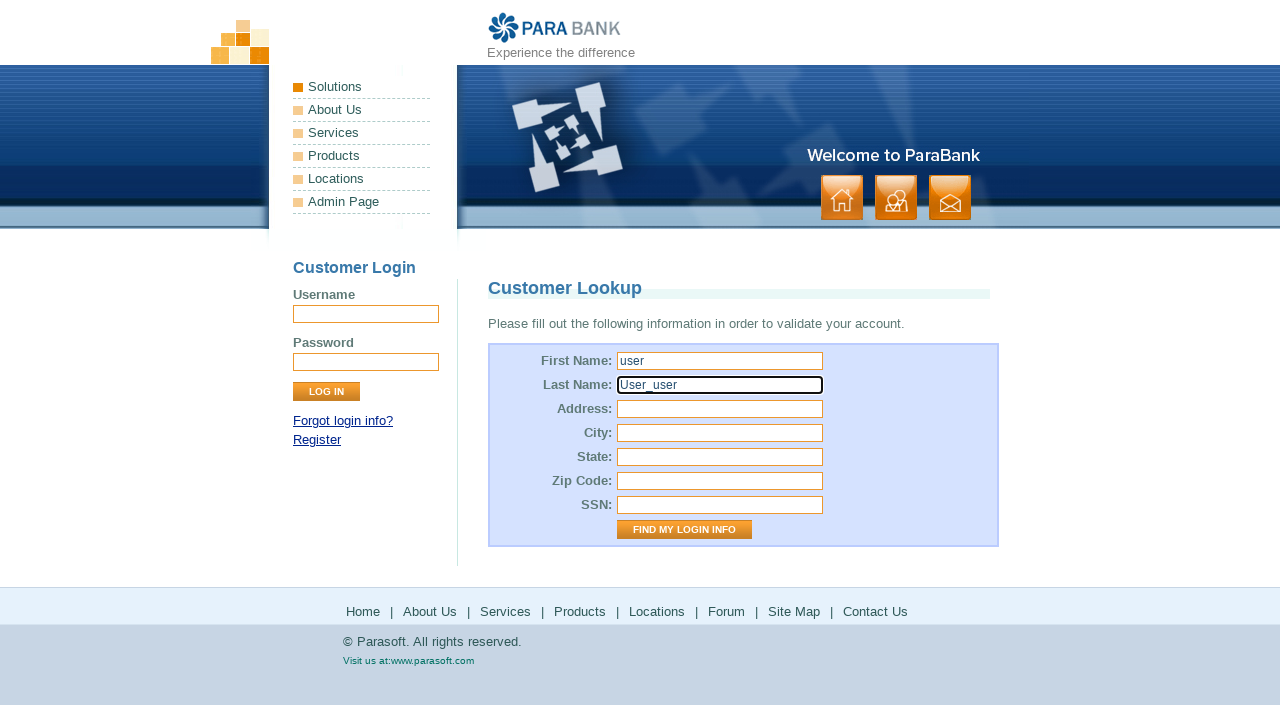

Filled street address field with 'USA' on #address\.street
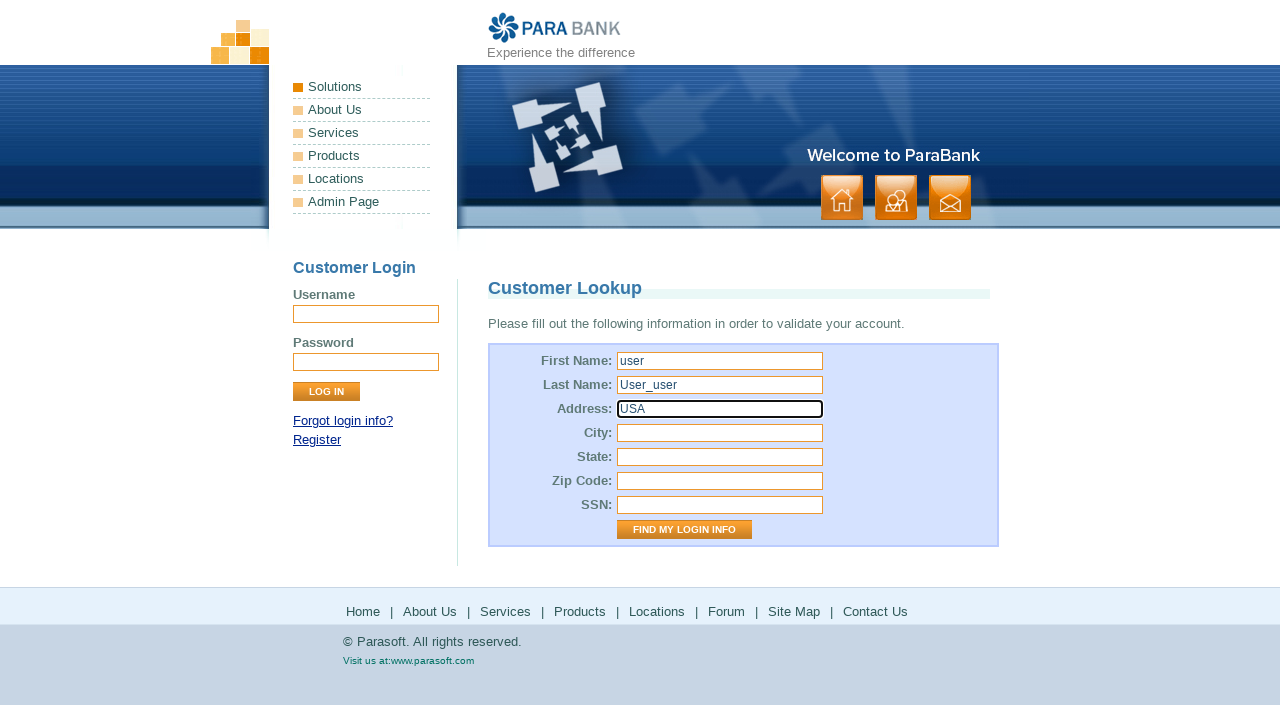

Filled city field with 'LOS ANGELES' on #address\.city
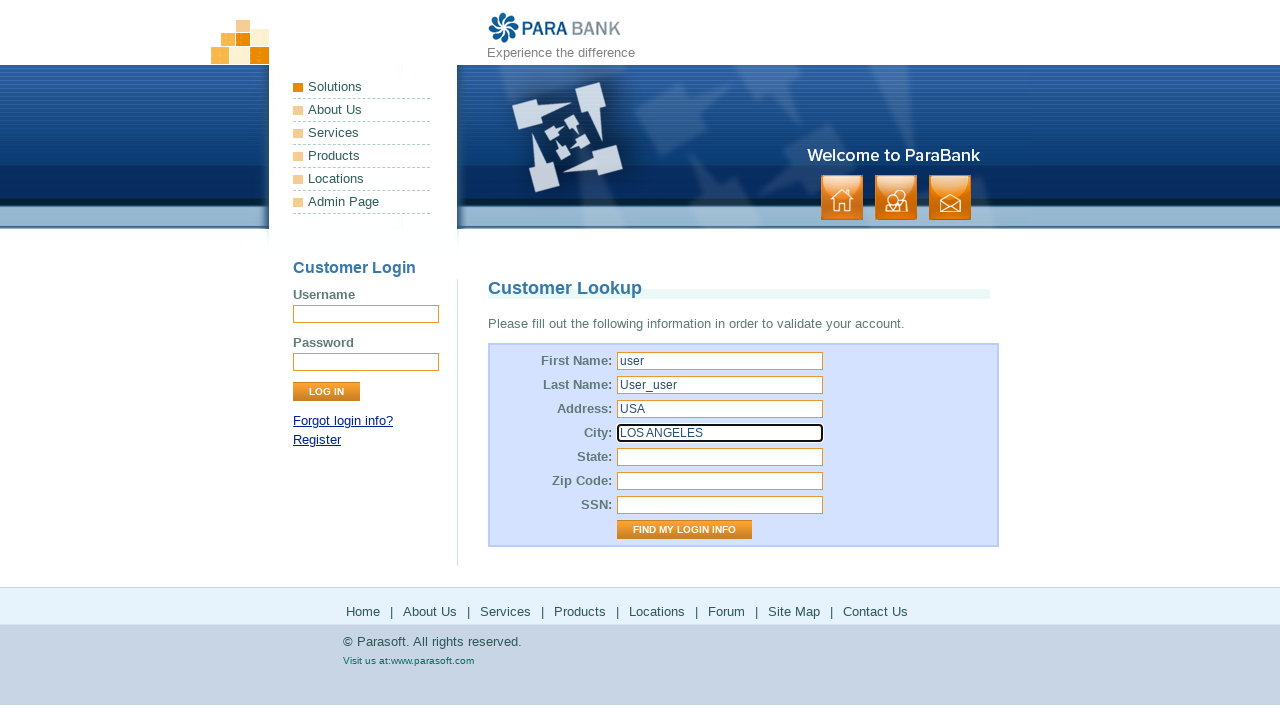

Filled state field with 'California' on #address\.state
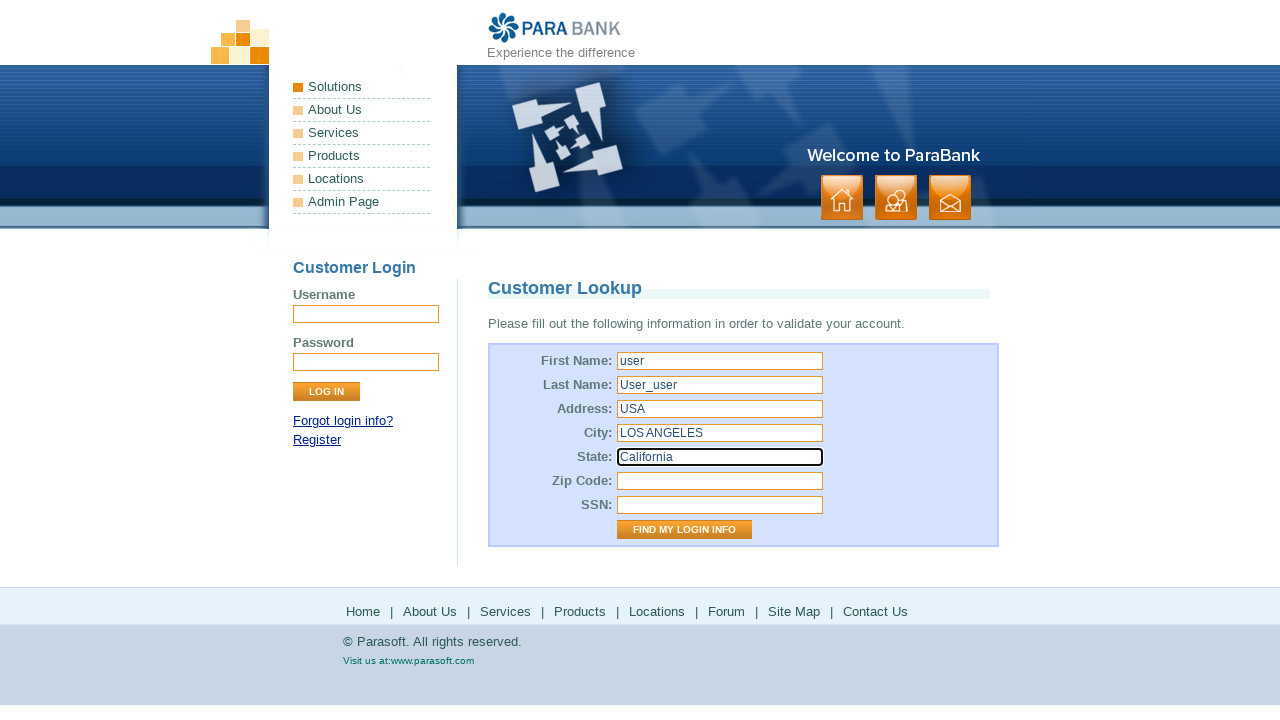

Filled zip code field with '123456' on #address\.zipCode
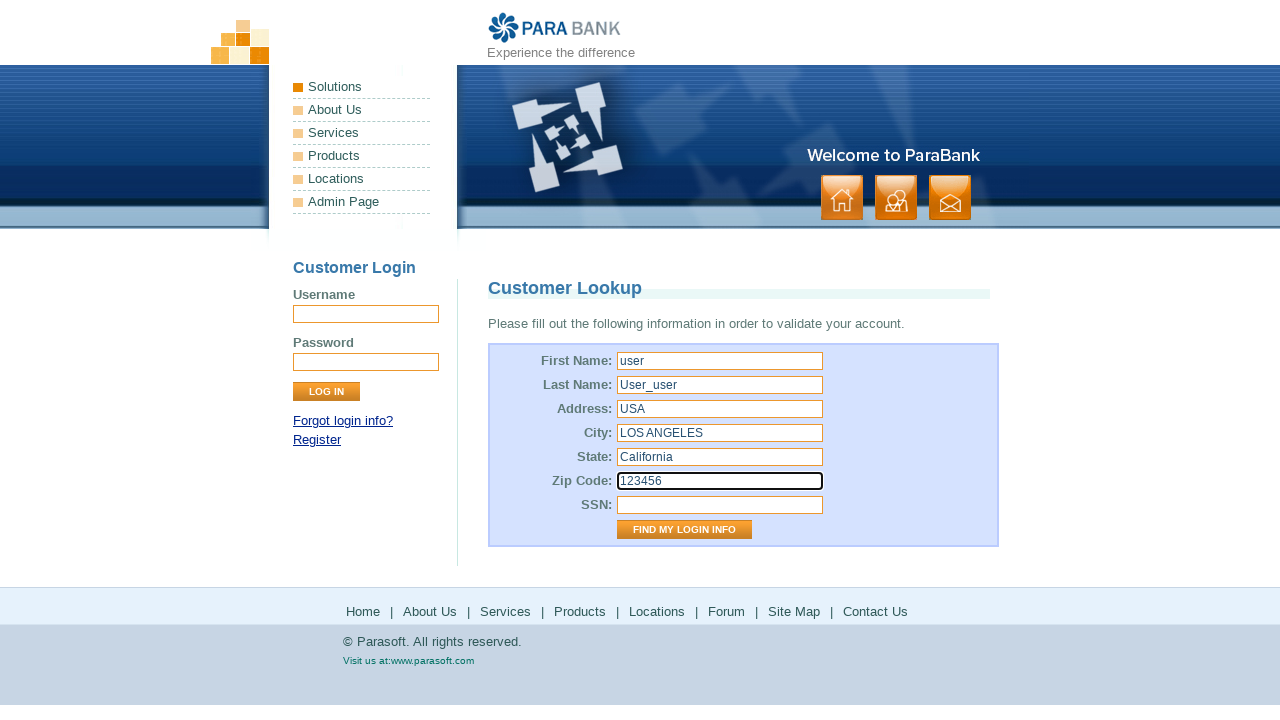

Filled SSN field with '123fff' on #ssn
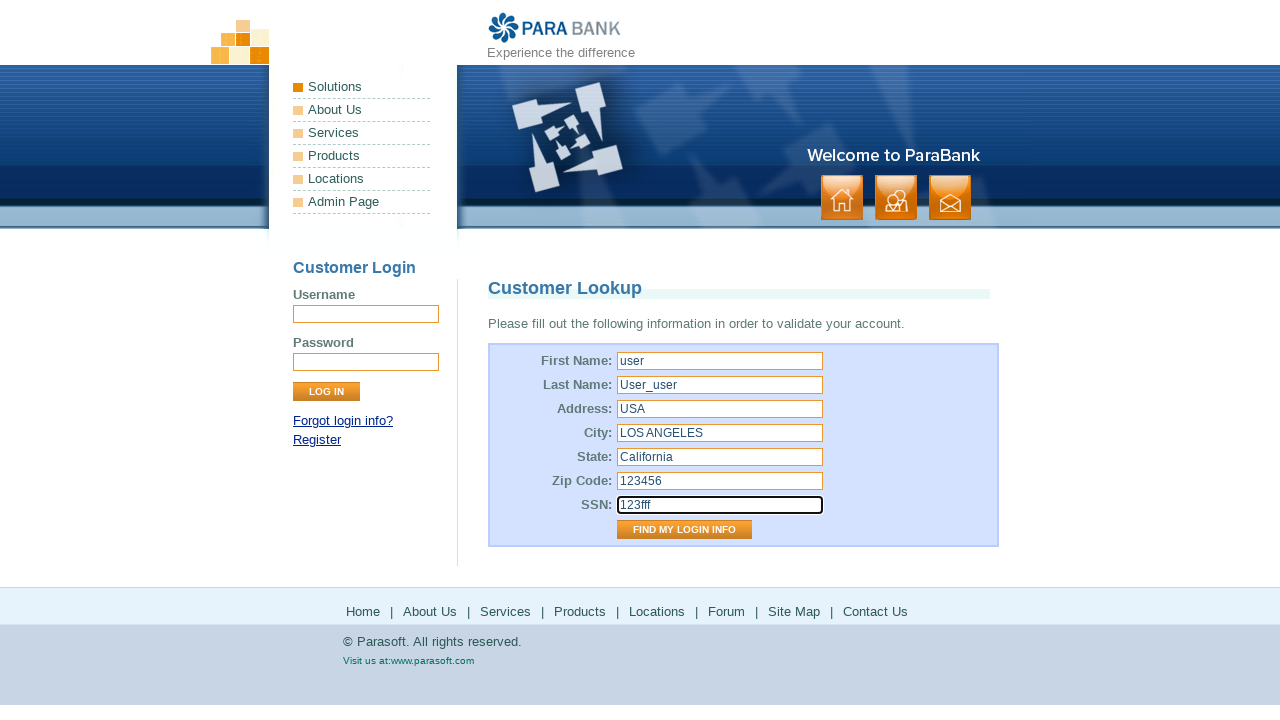

Clicked 'Find My Login Info' button at (684, 530) on input[value='Find My Login Info']
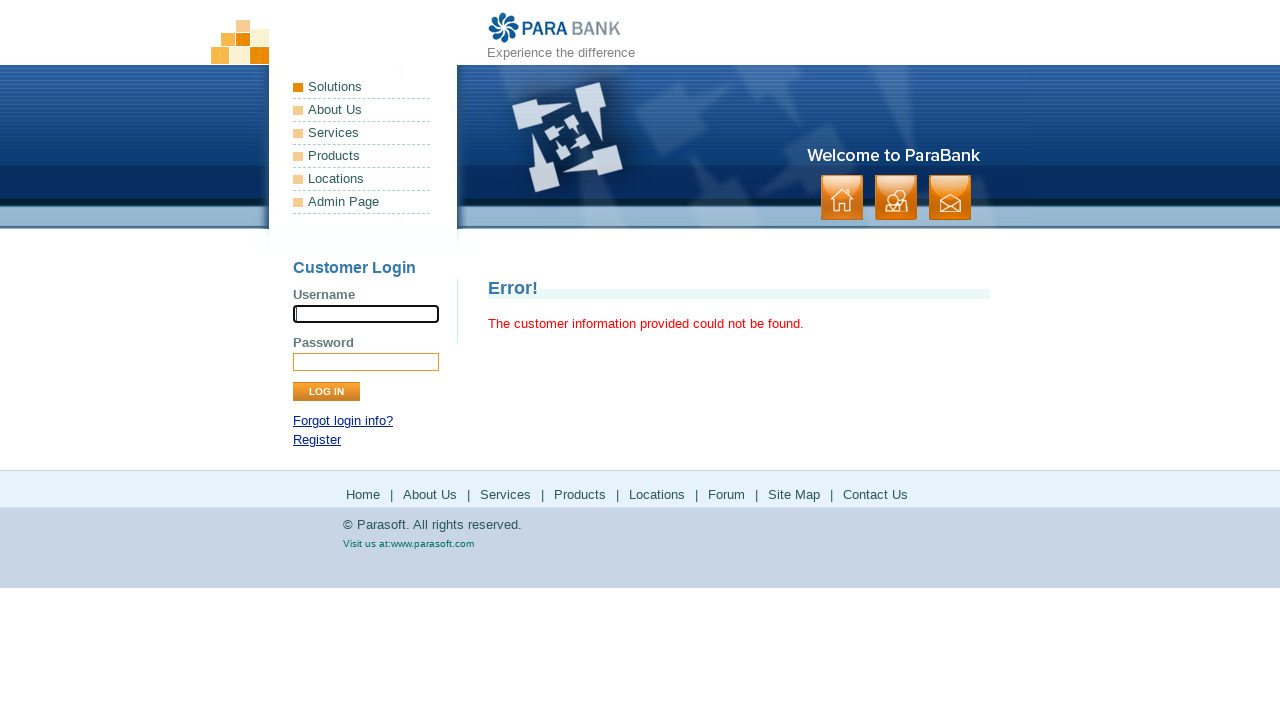

Error message displayed - customer not found
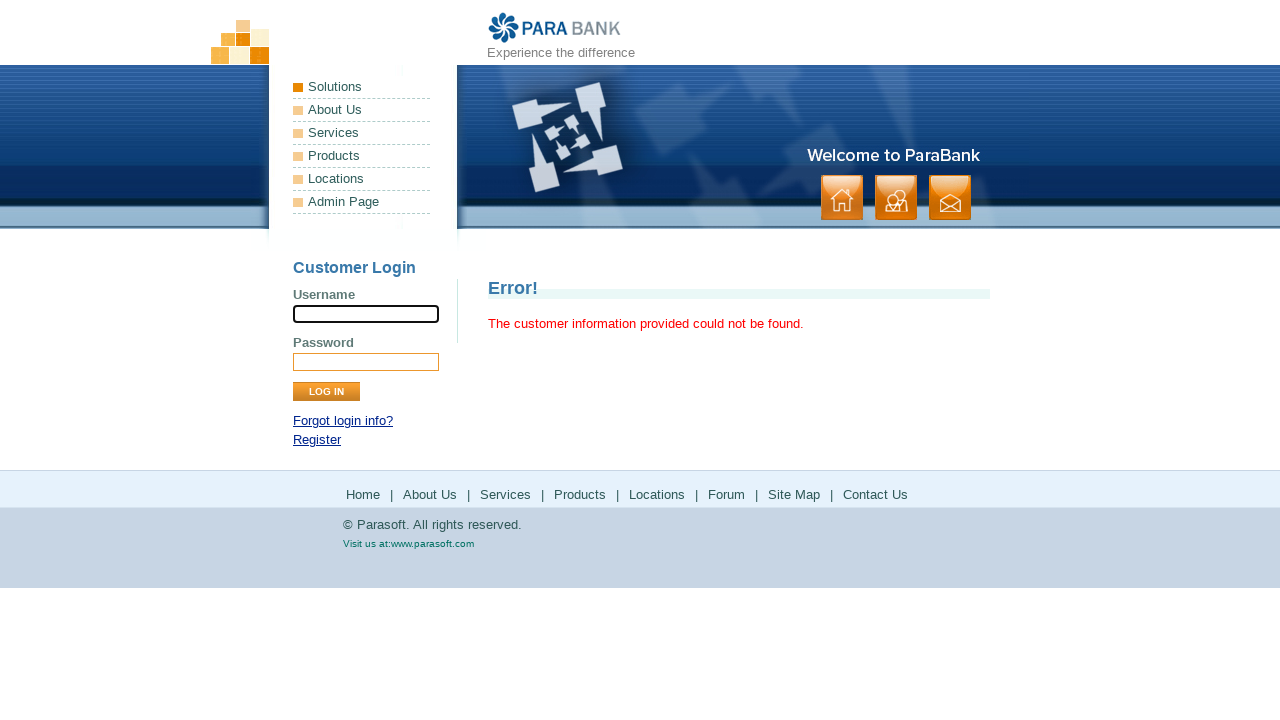

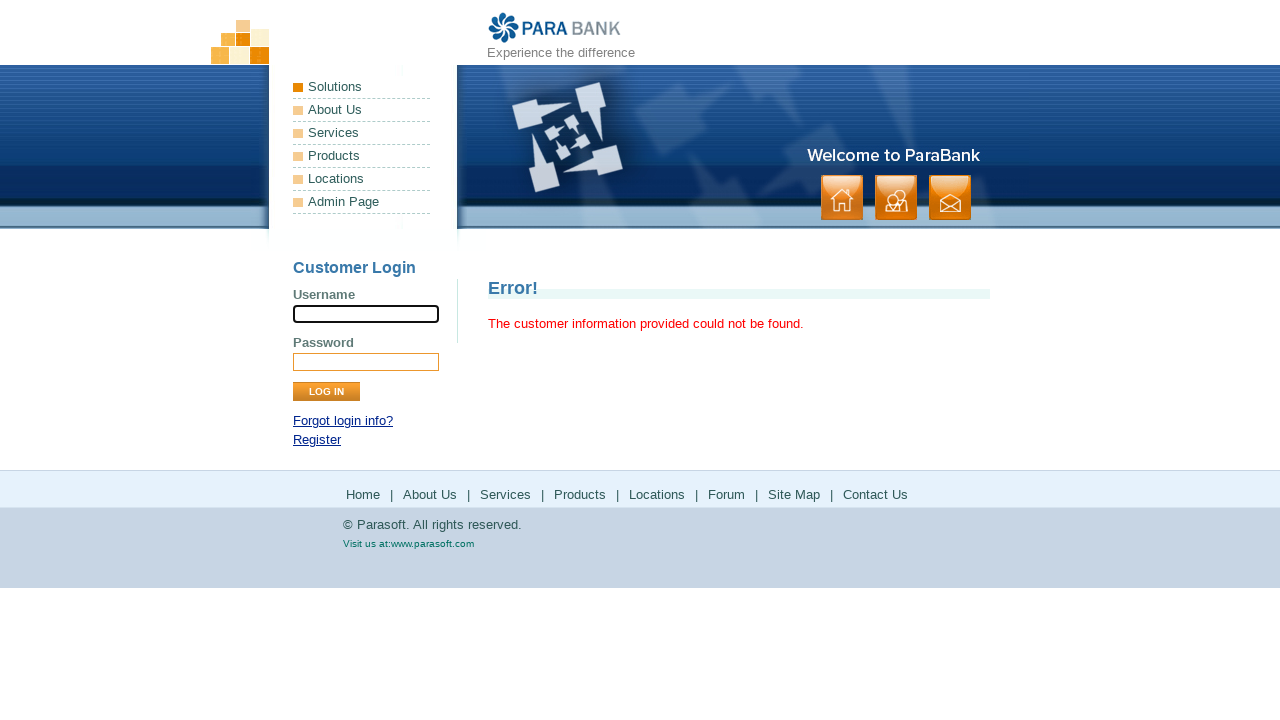